Tests a math form by reading a value from the page, calculating a mathematical result using logarithm and sine functions, filling the answer, checking two checkboxes, and submitting the form

Starting URL: https://suninjuly.github.io/math.html

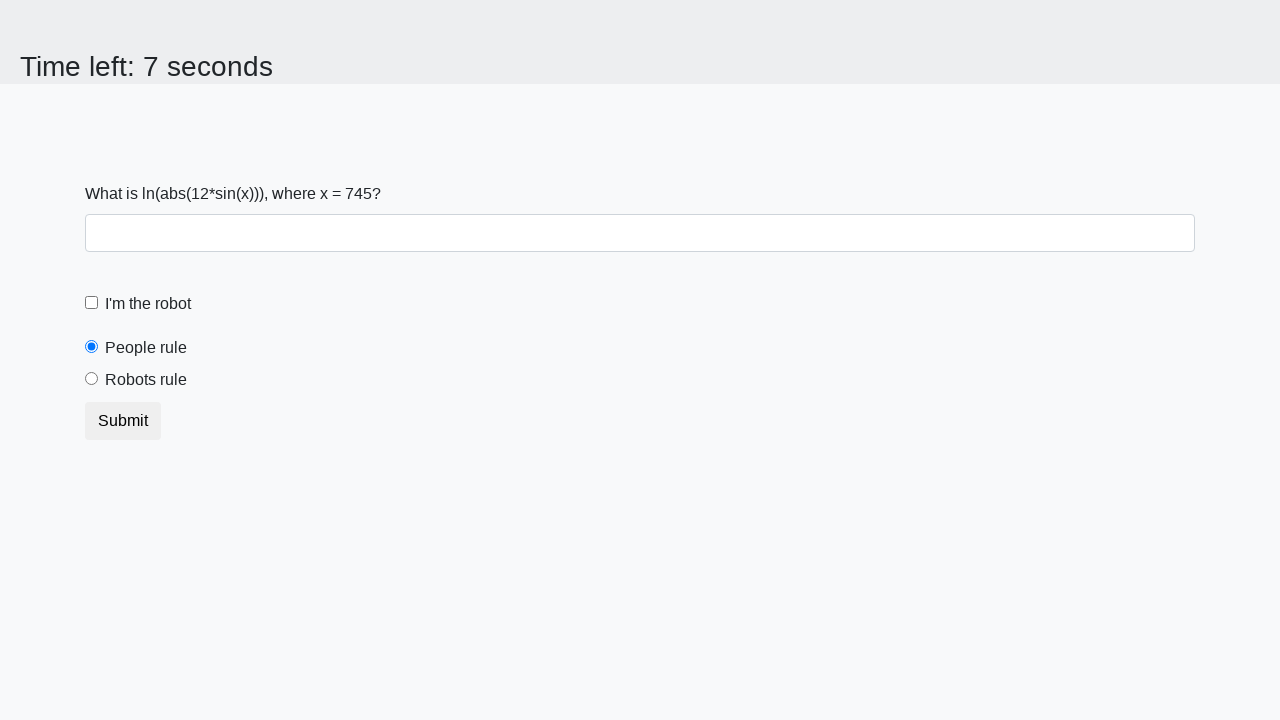

Located x value element on page
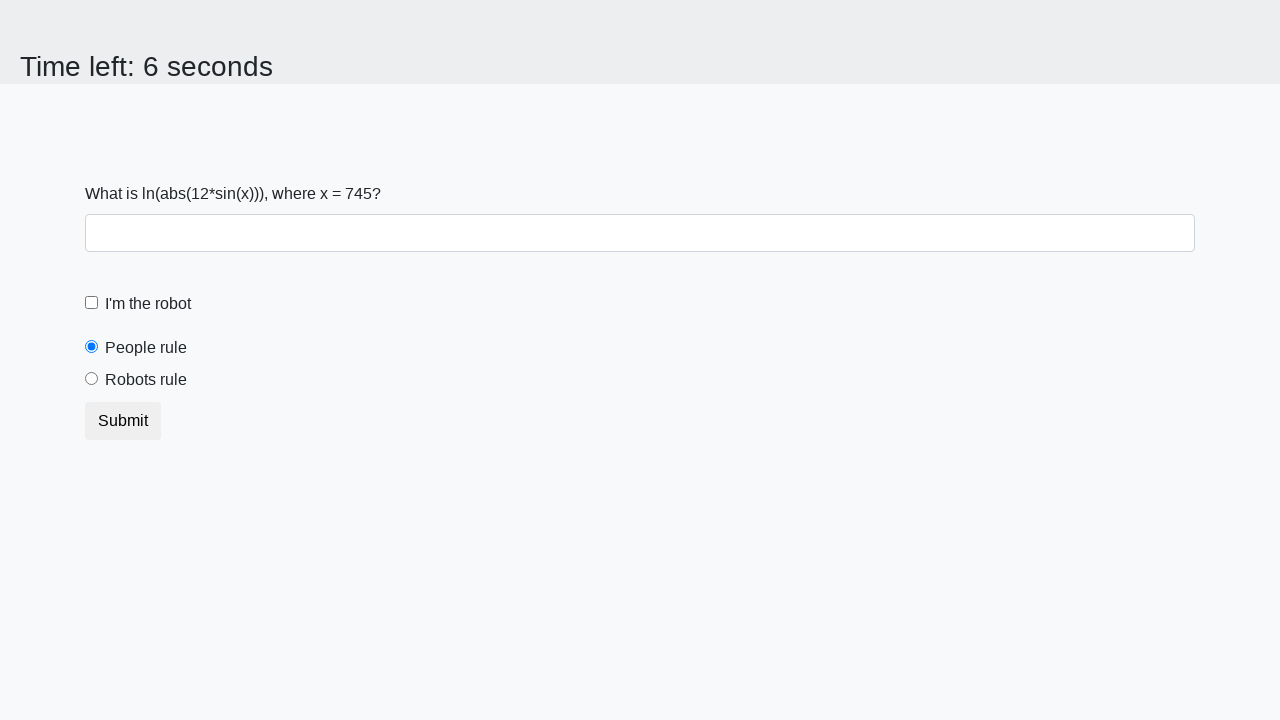

Read x value from page: 745
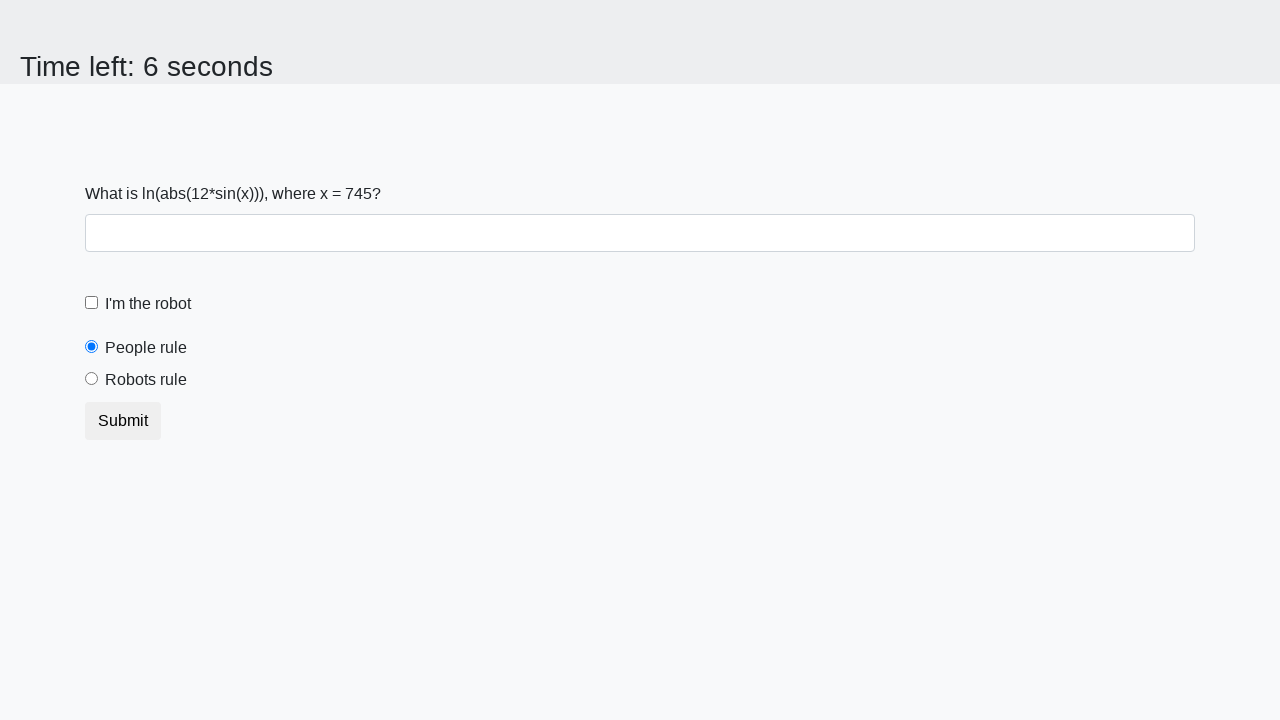

Calculated answer using logarithm and sine functions: 1.6368285044129476
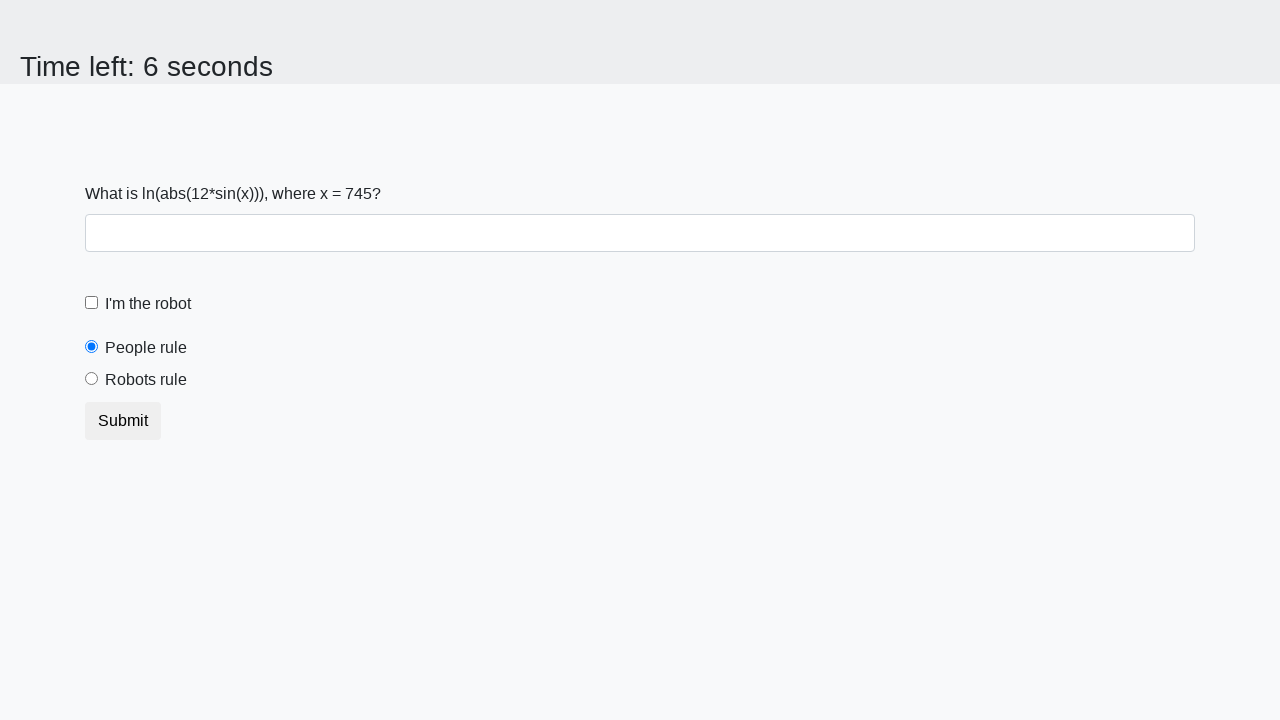

Filled answer field with calculated value on .form-control
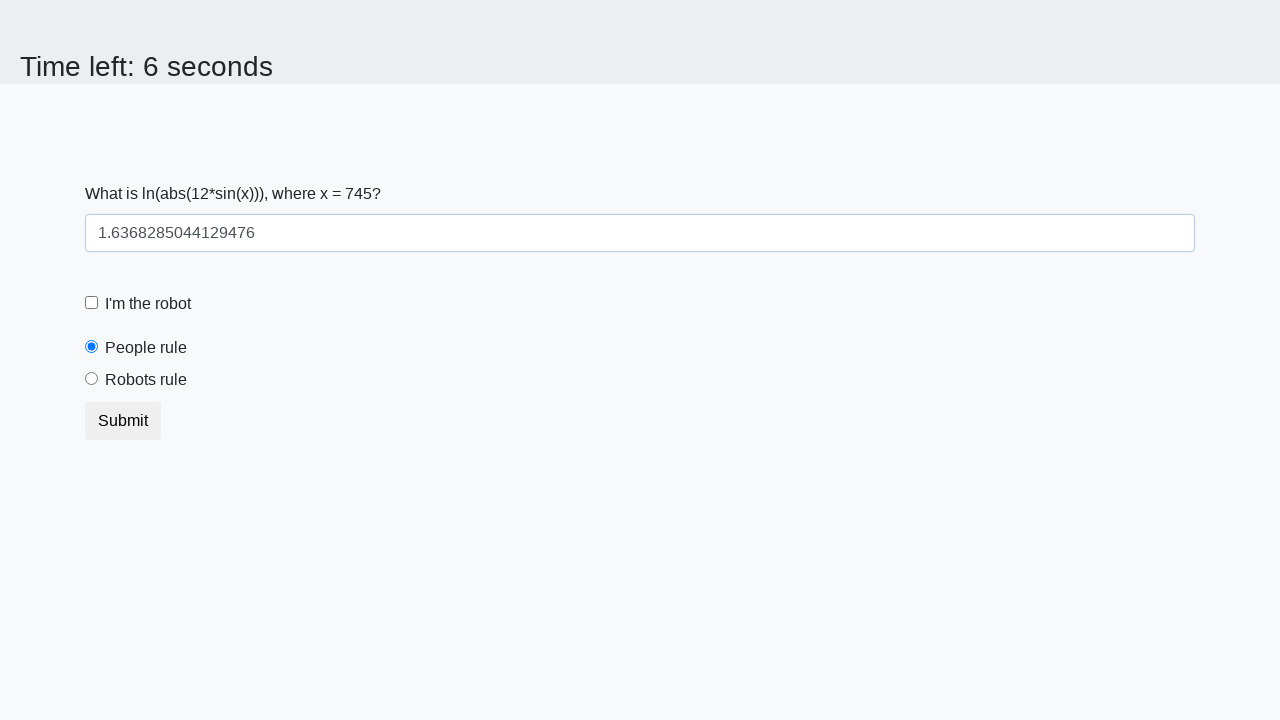

Checked the robot checkbox at (148, 304) on [for='robotCheckbox']
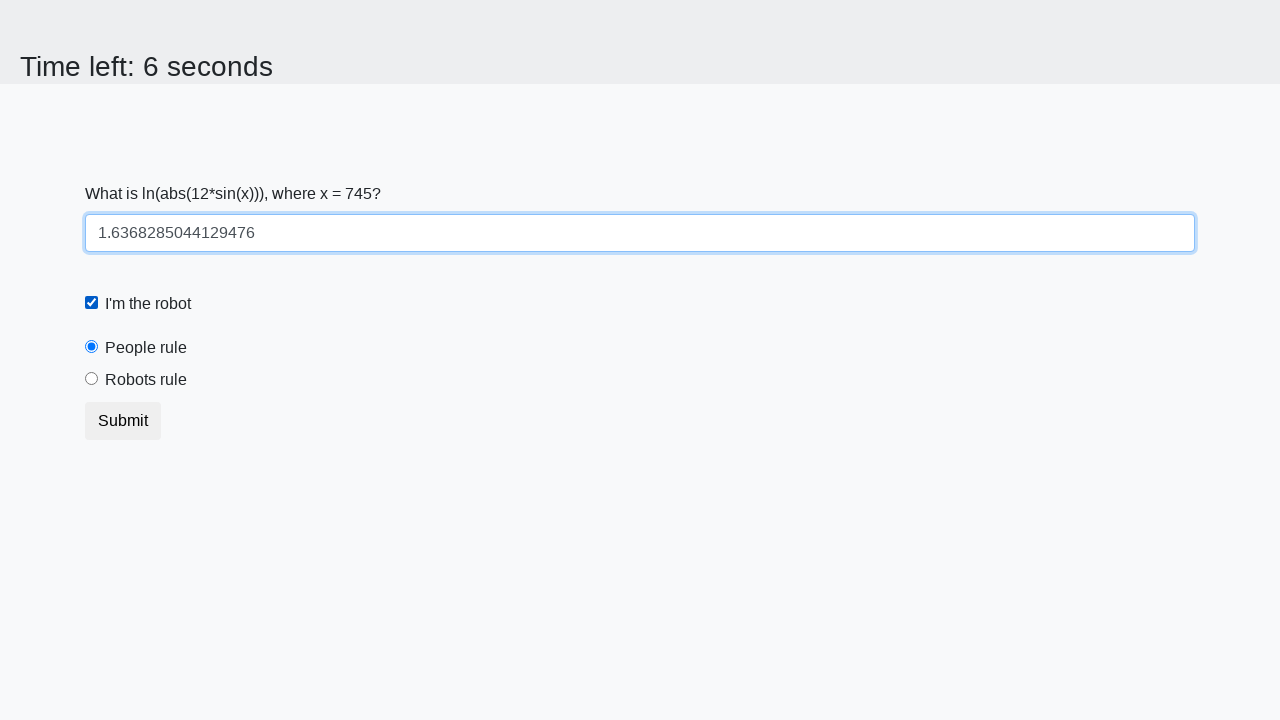

Selected the robots rule radio button at (146, 380) on [for='robotsRule']
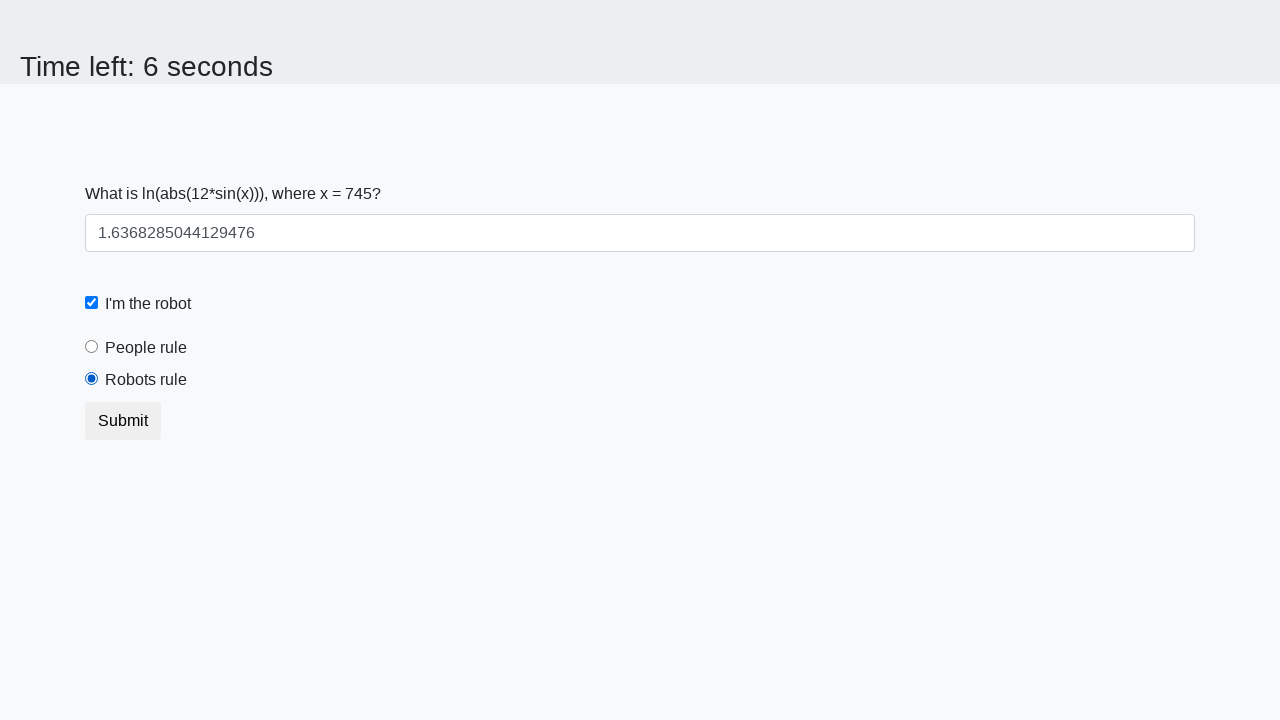

Clicked submit button to submit the form at (123, 421) on .btn.btn-default
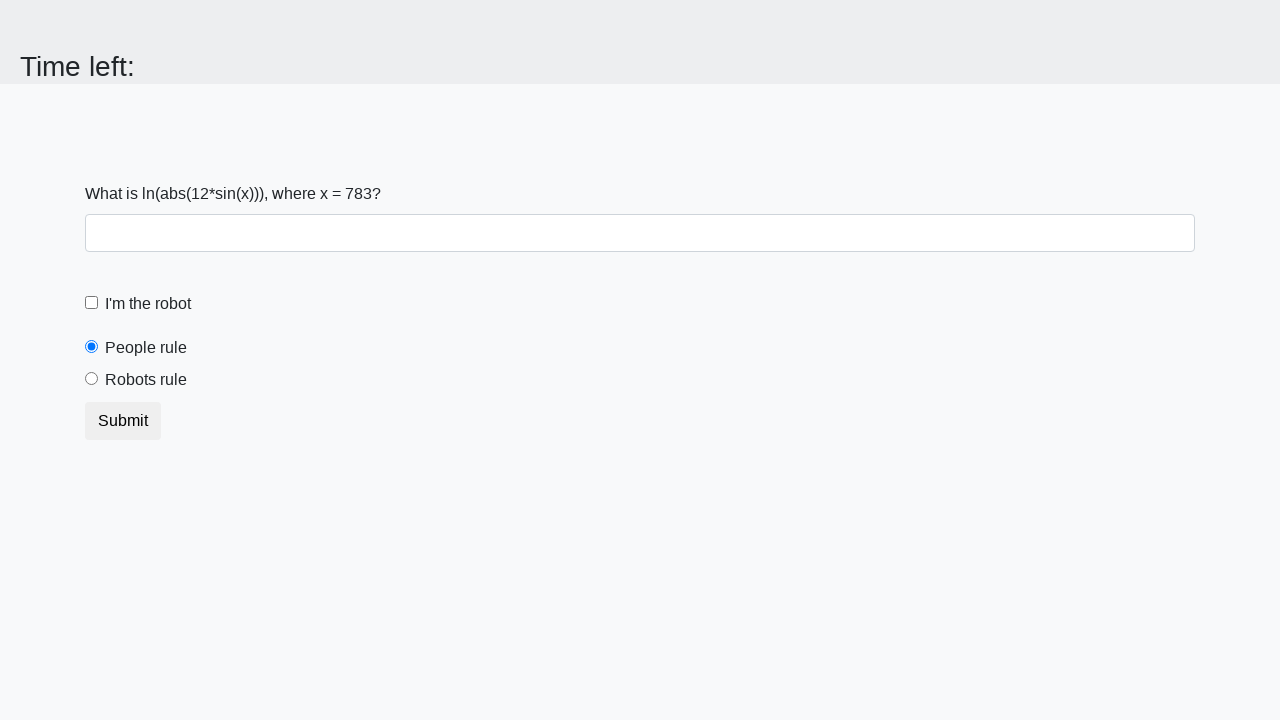

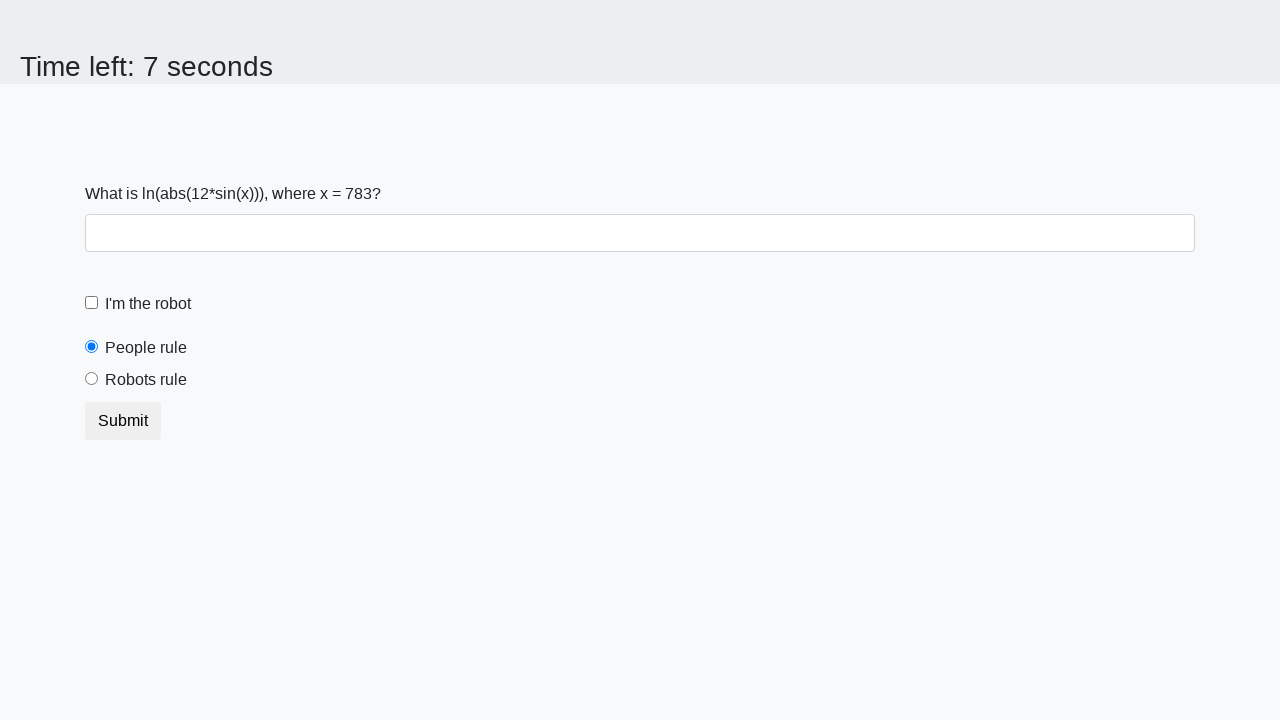